Tests e-commerce search functionality by typing a search query, finding a specific product (Cashews) from the results, adding it to cart, and clicking the cart icon

Starting URL: https://rahulshettyacademy.com/seleniumPractise/#/

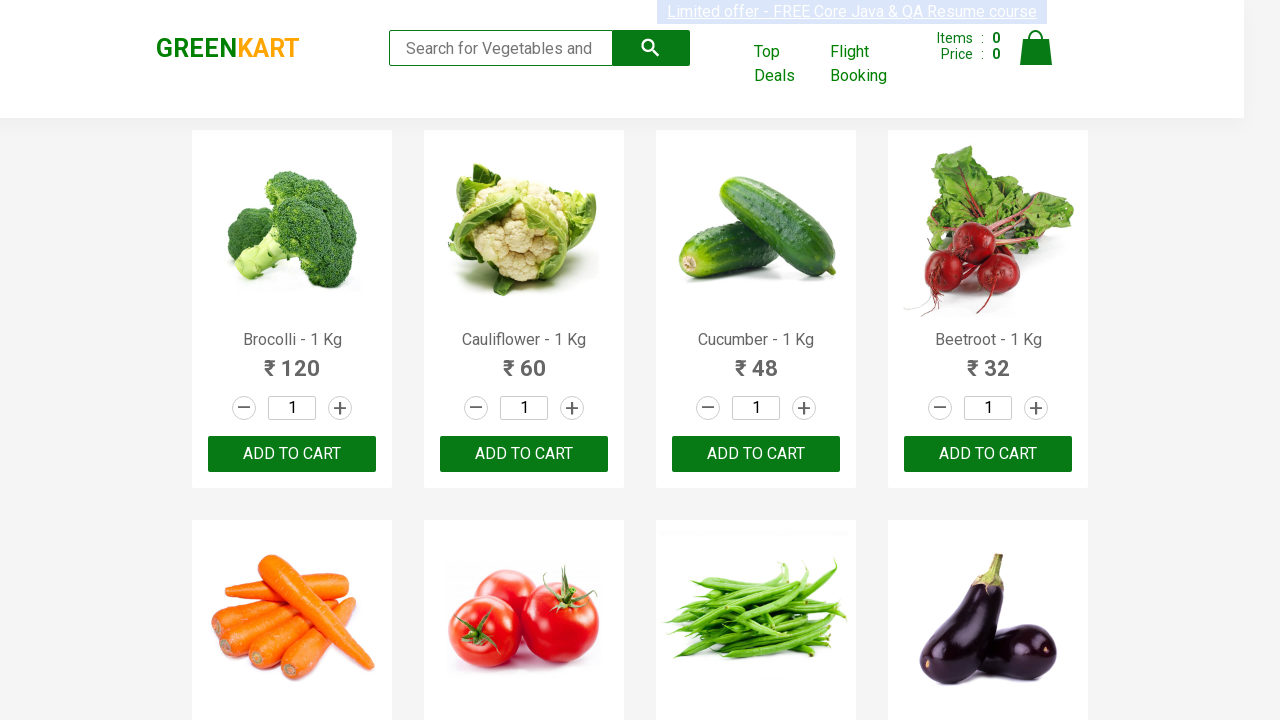

Typed 'ca' in search box on .search-keyword
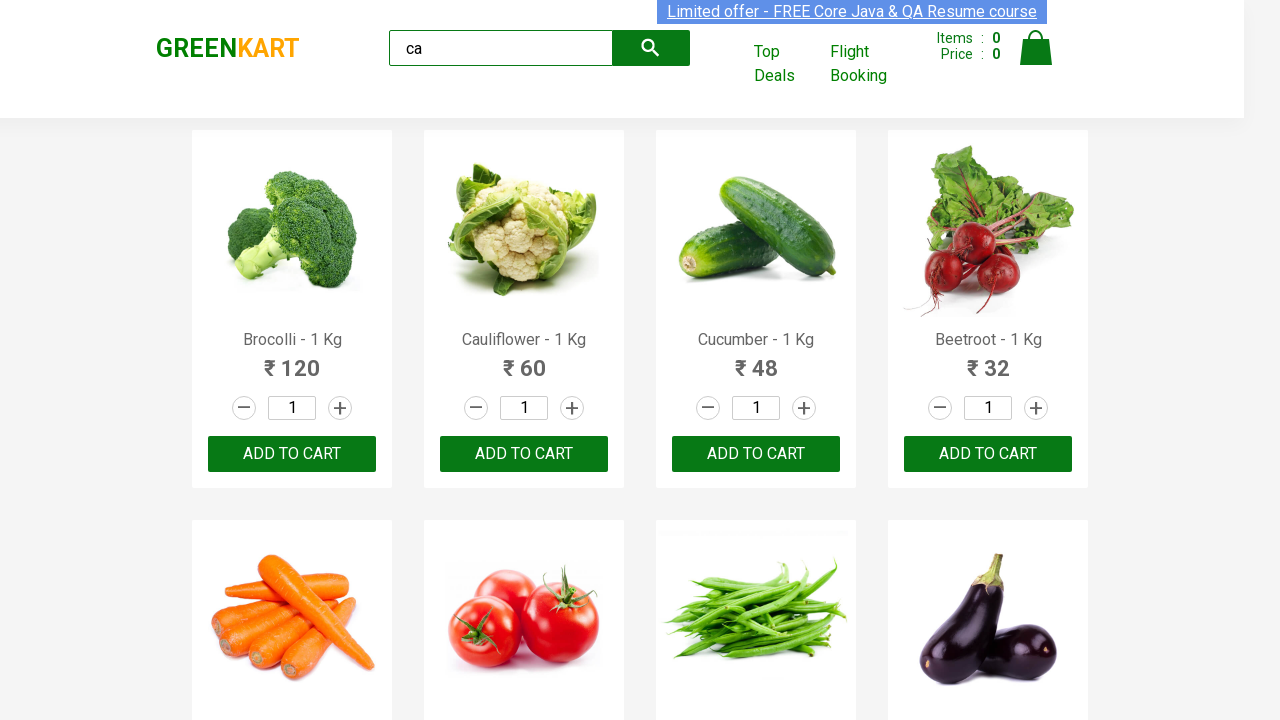

Waited for products to load
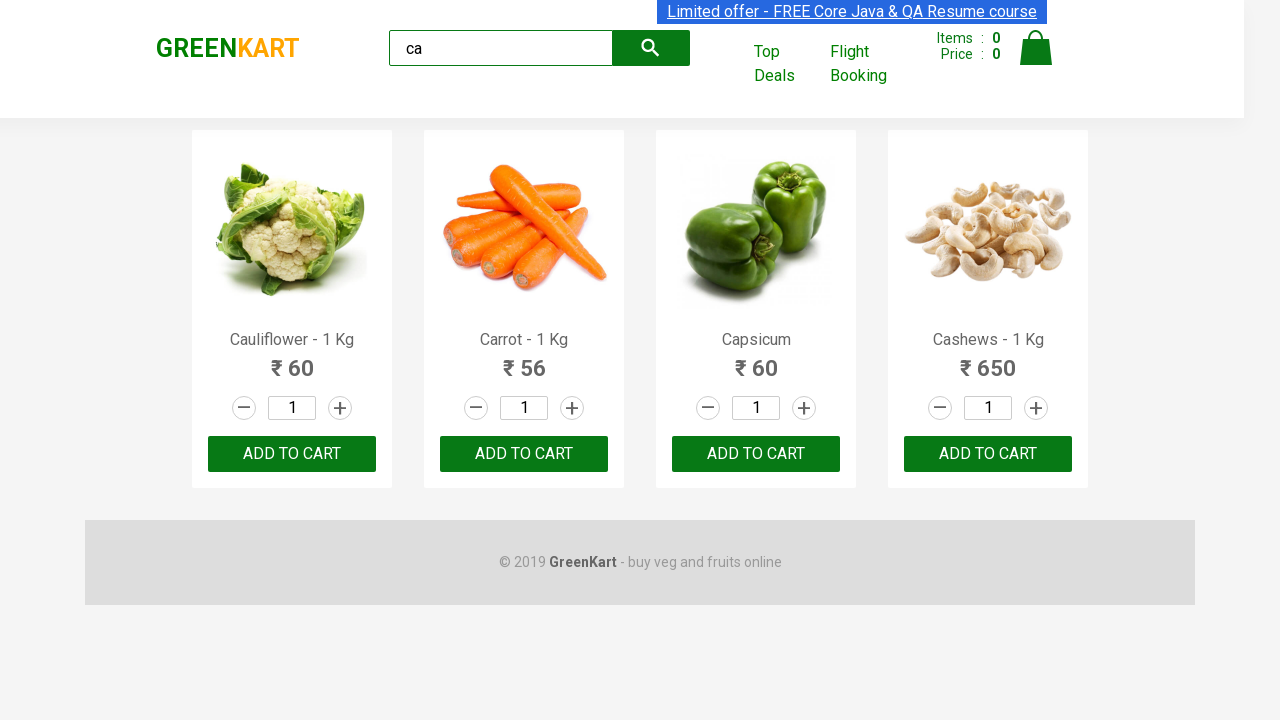

Retrieved all product elements from search results
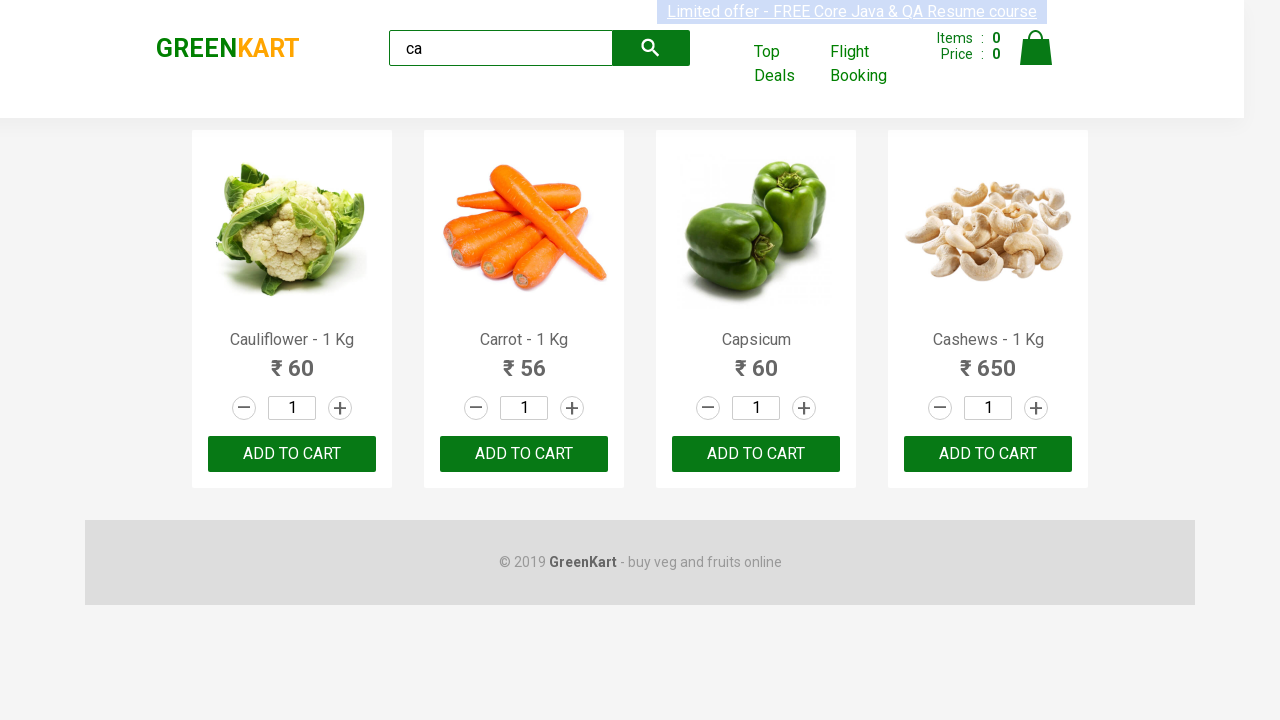

Found Cashews product and clicked Add to Cart button at (988, 454) on .products .product >> nth=3 >> button
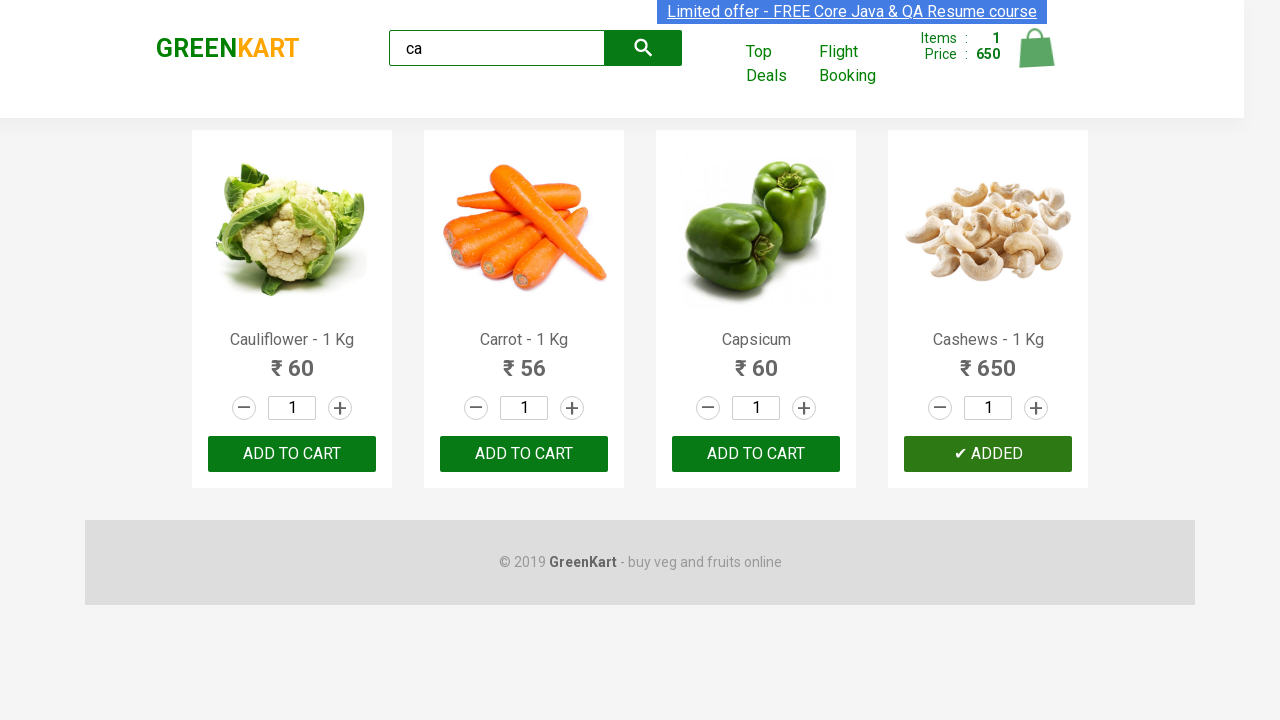

Clicked cart icon to view shopping cart at (1036, 48) on .cart-icon > img
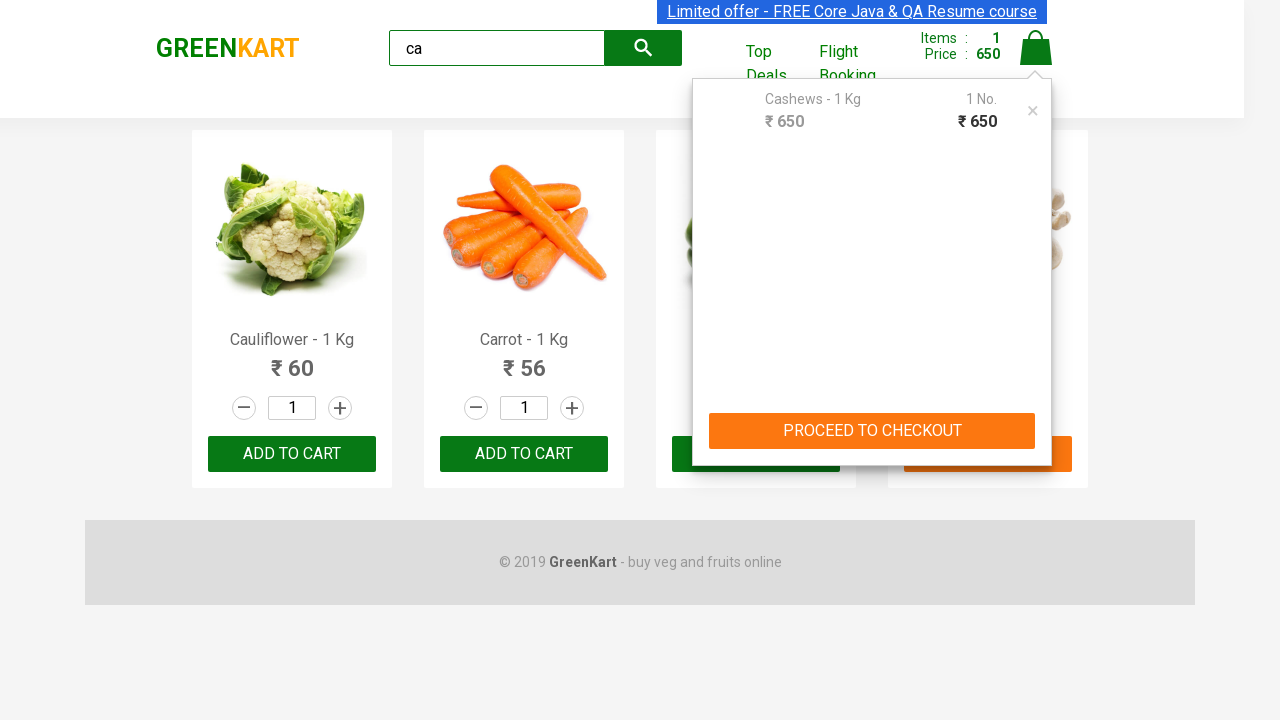

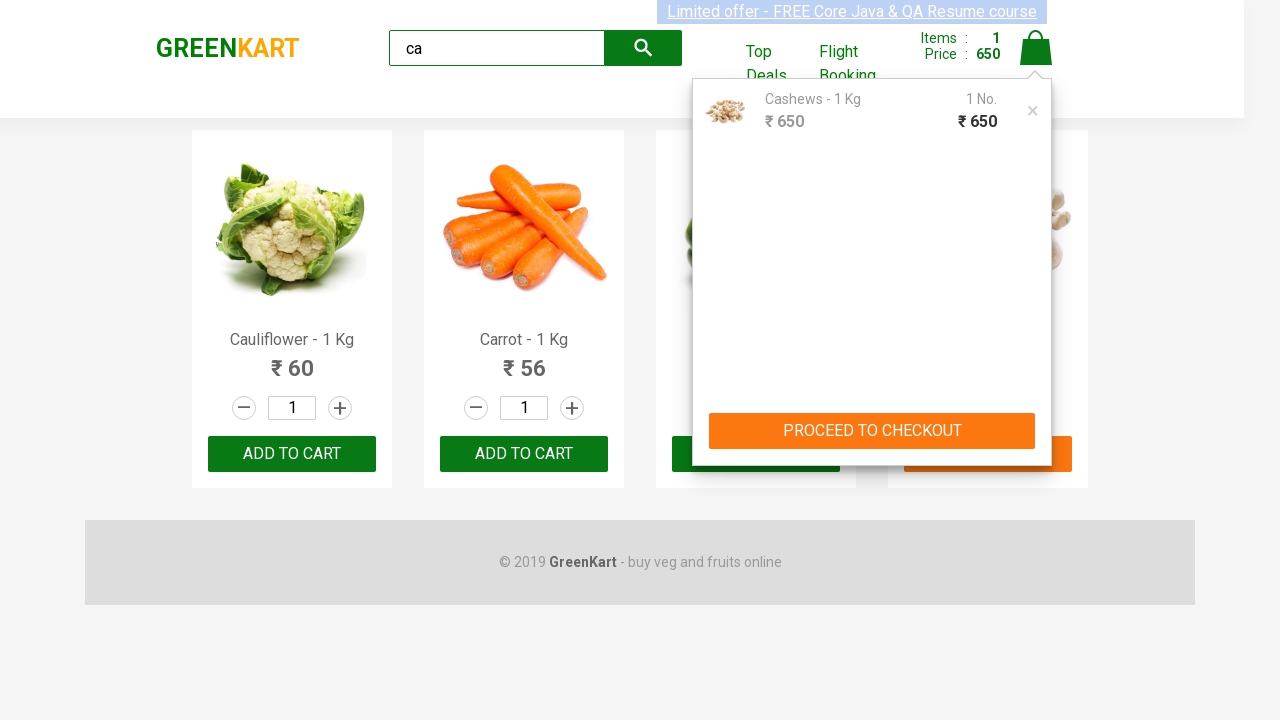